Solves a math problem by reading two numbers from the page, calculating their sum, and selecting the answer from a dropdown menu

Starting URL: https://suninjuly.github.io/selects1.html

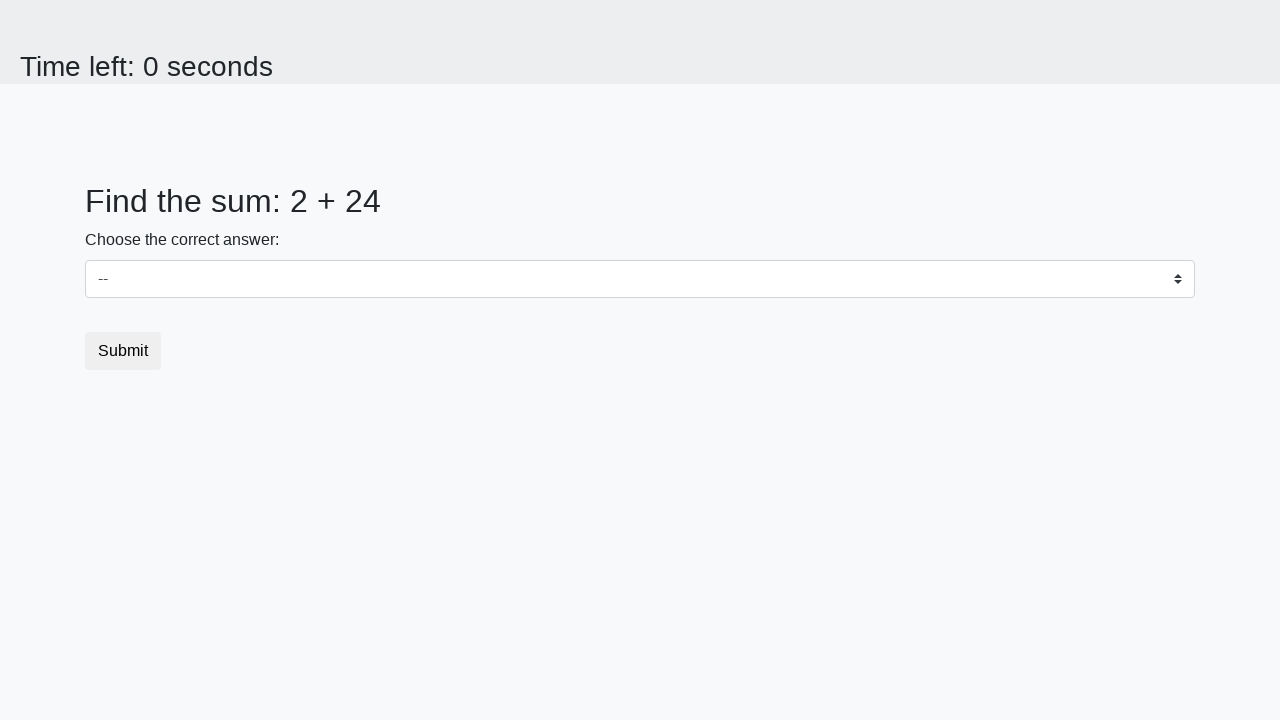

Retrieved first number from page element
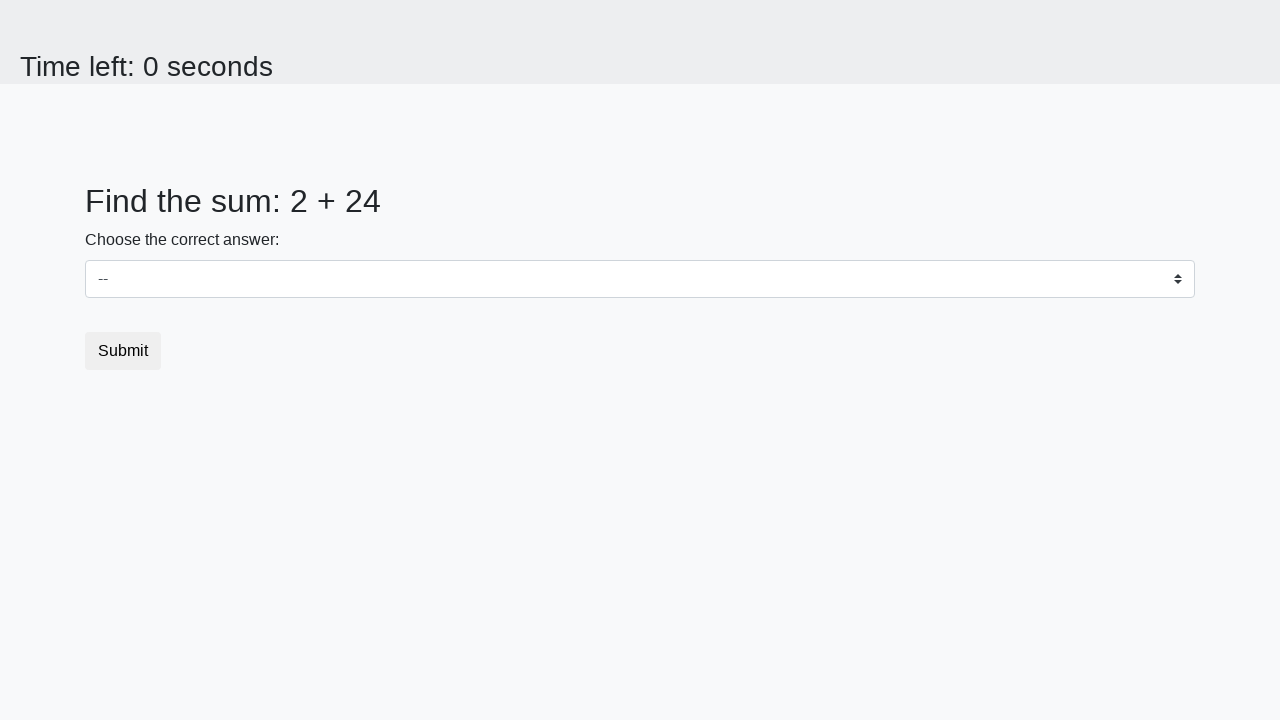

Retrieved second number from page element
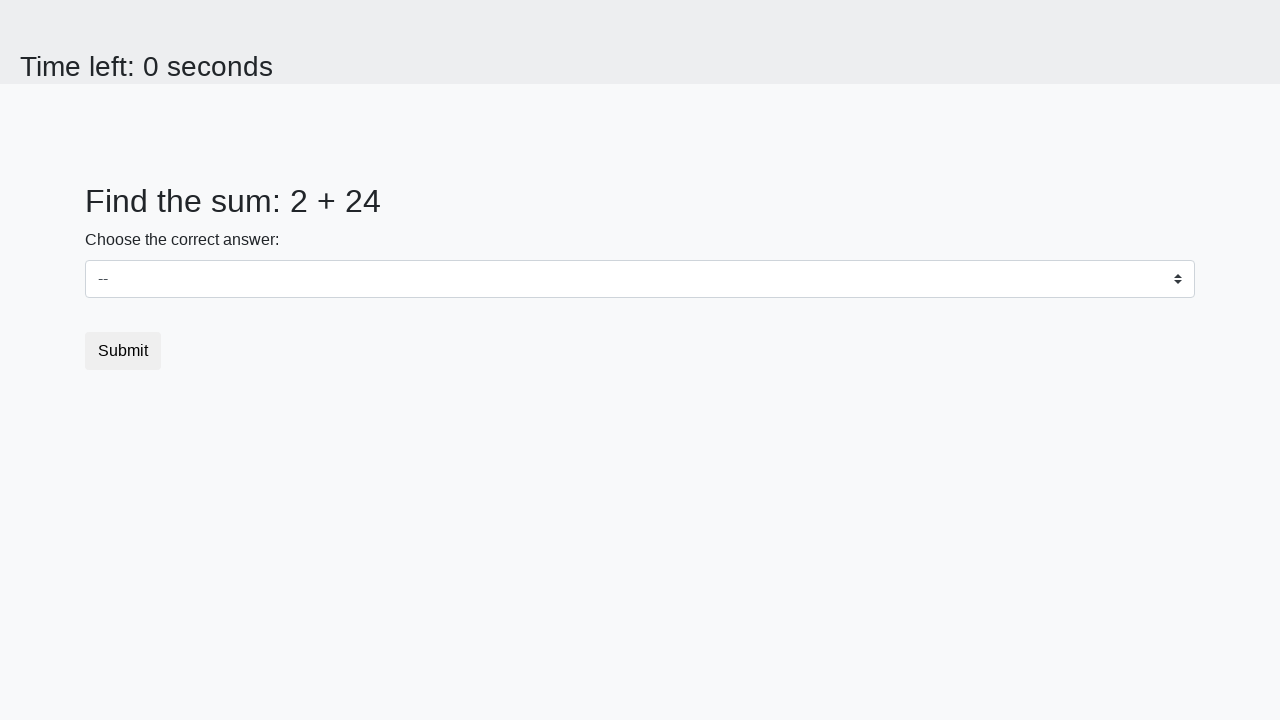

Calculated sum: 2 + 24 = 26
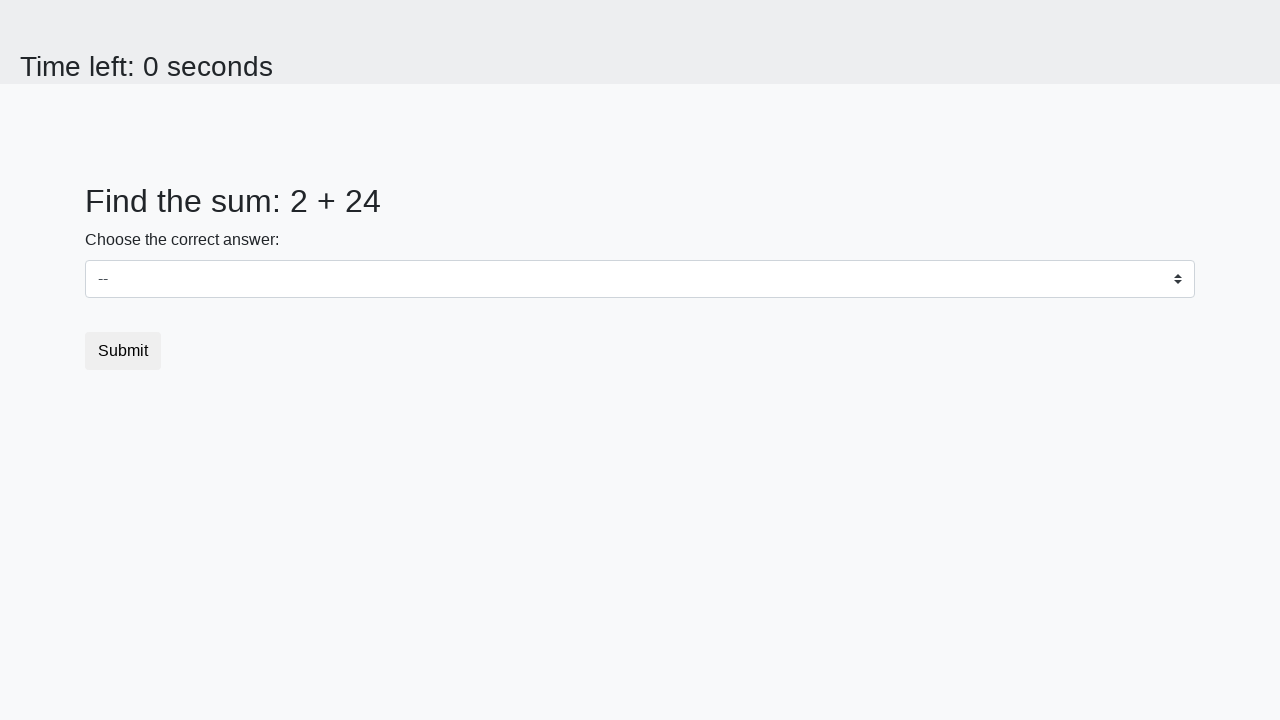

Selected answer '26' from dropdown menu on select
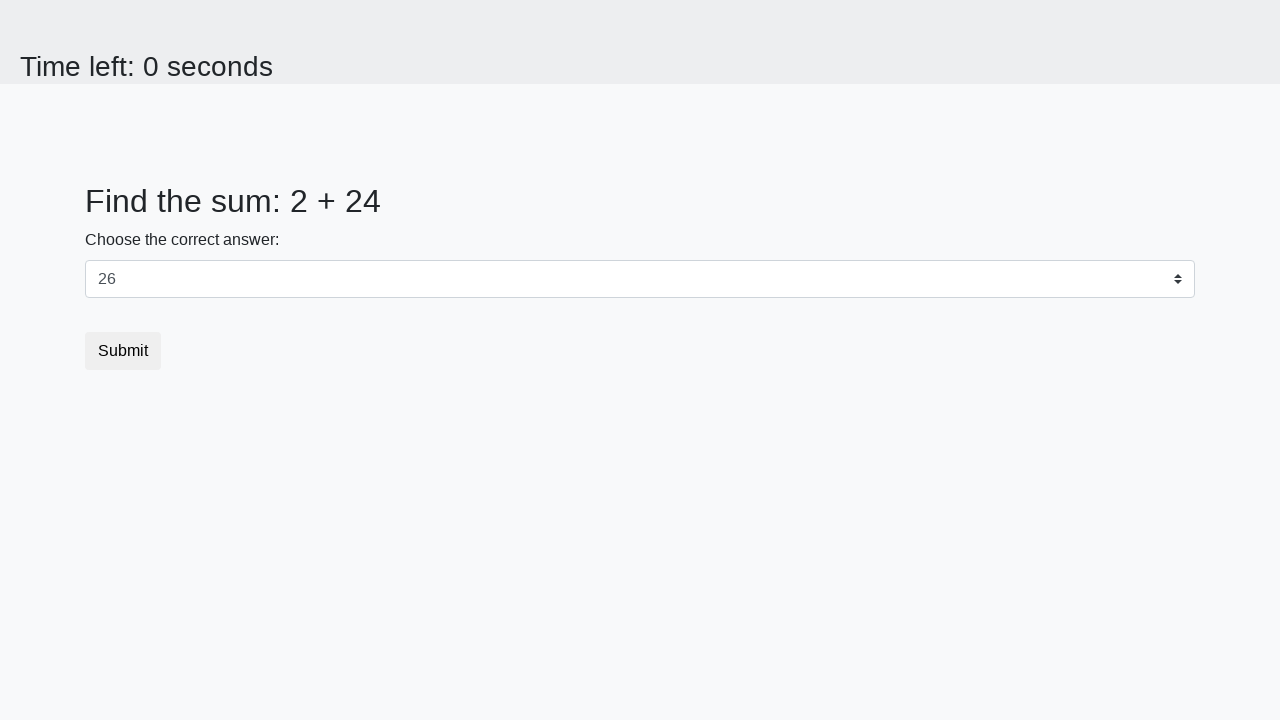

Clicked submit button at (123, 351) on button.btn
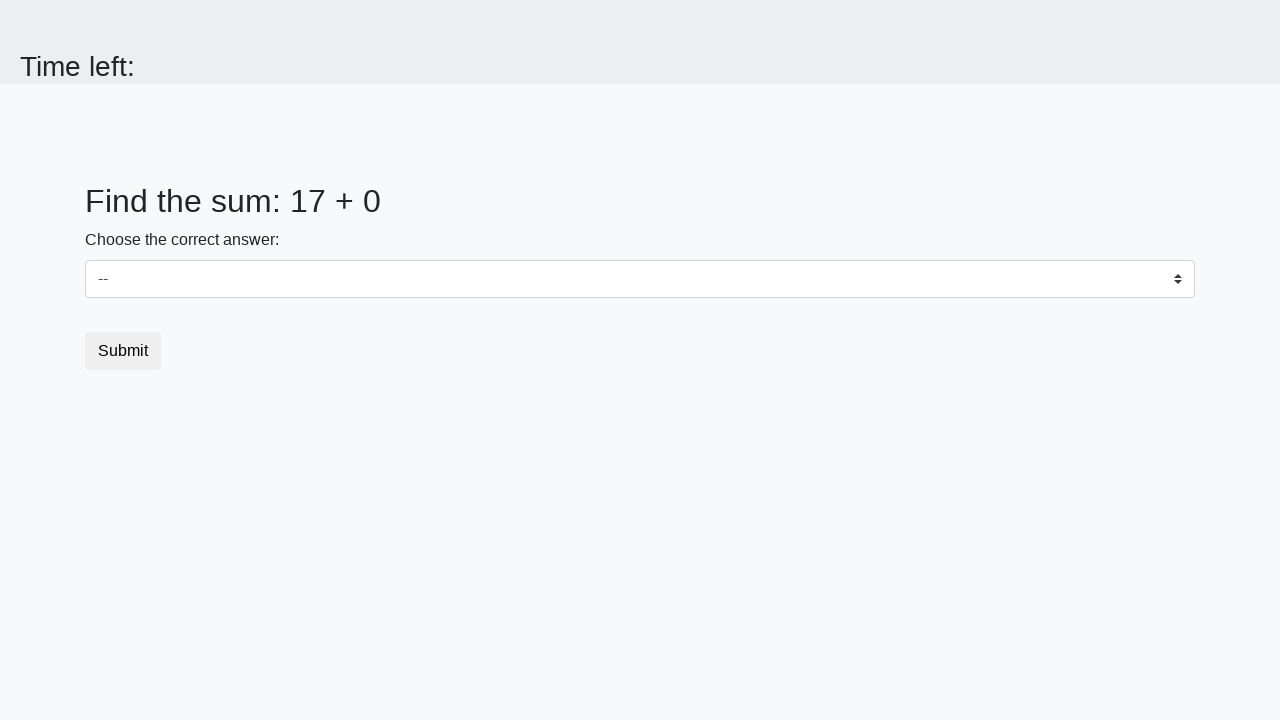

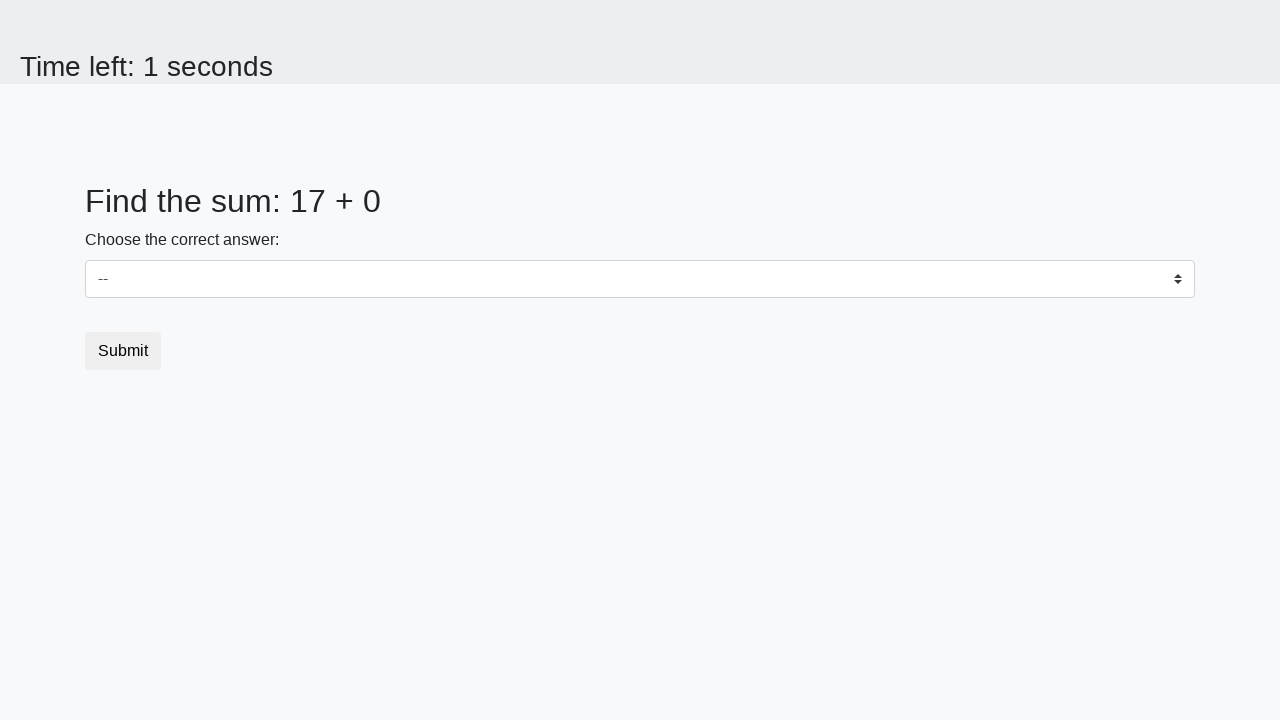